Navigates to an automation practice page, clears a specific session cookie, and clicks on the name input field

Starting URL: https://rahulshettyacademy.com/AutomationPractice/

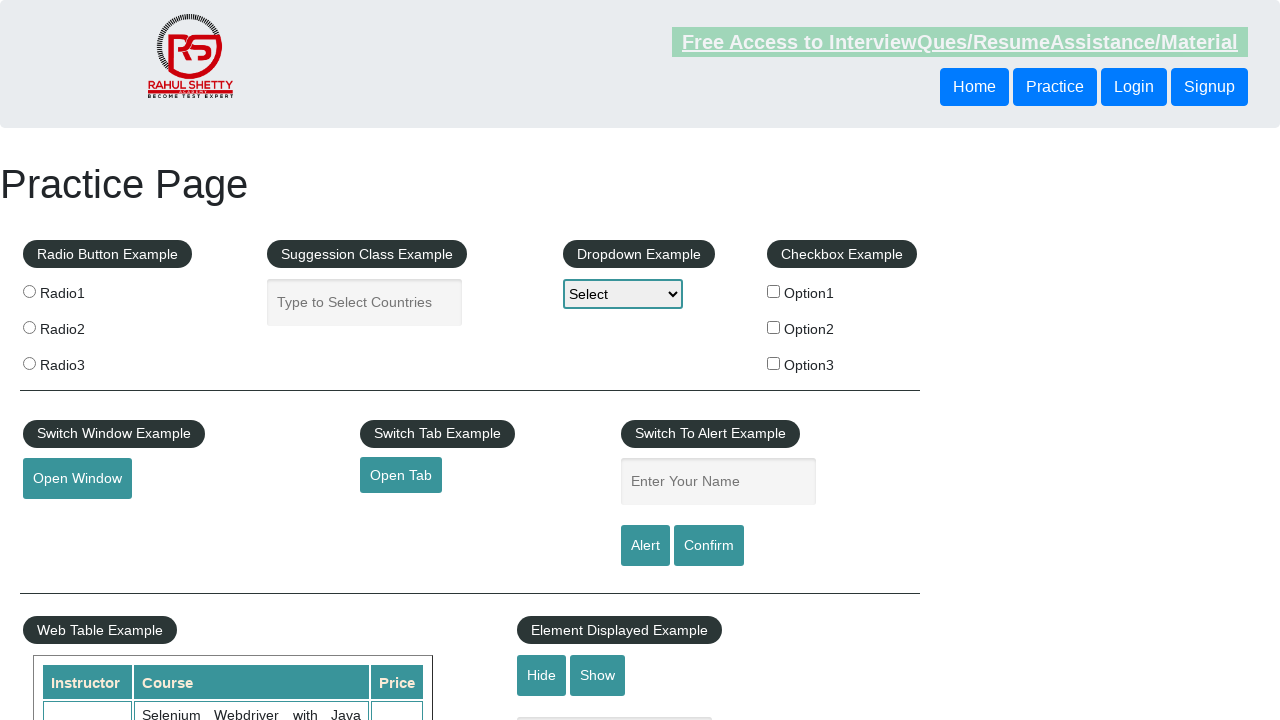

Navigated to automation practice page
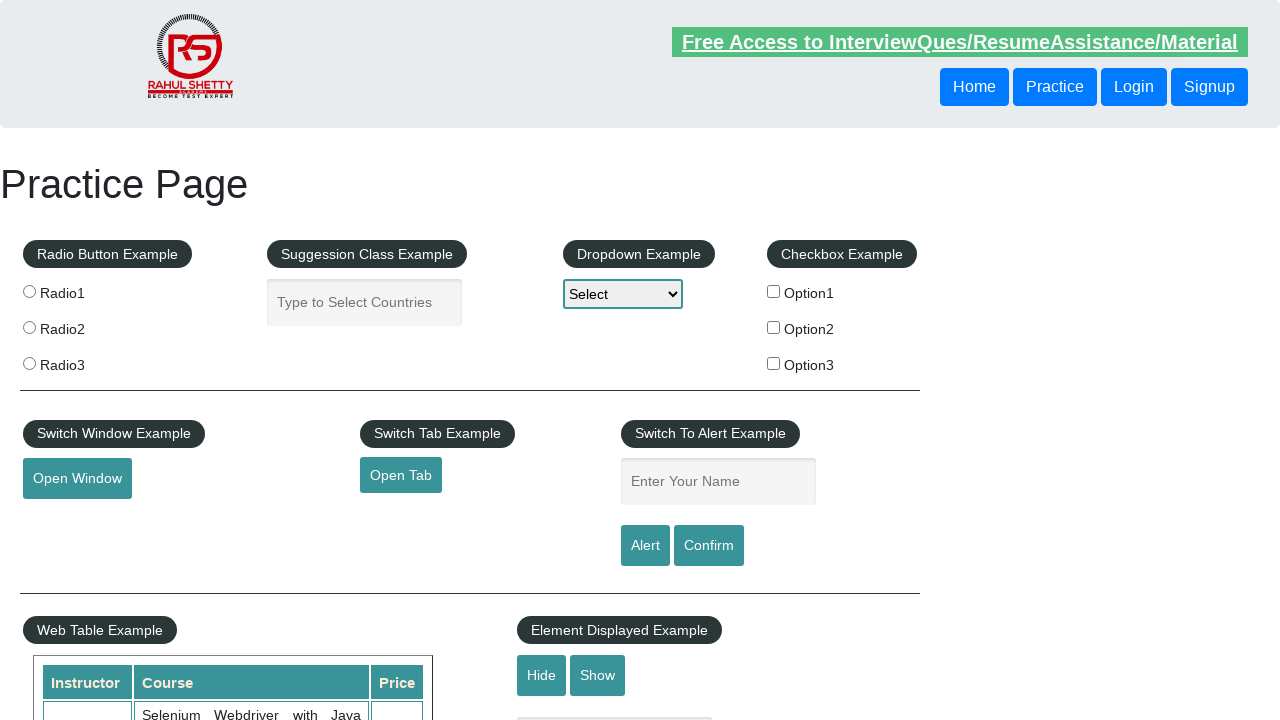

Cleared all session cookies
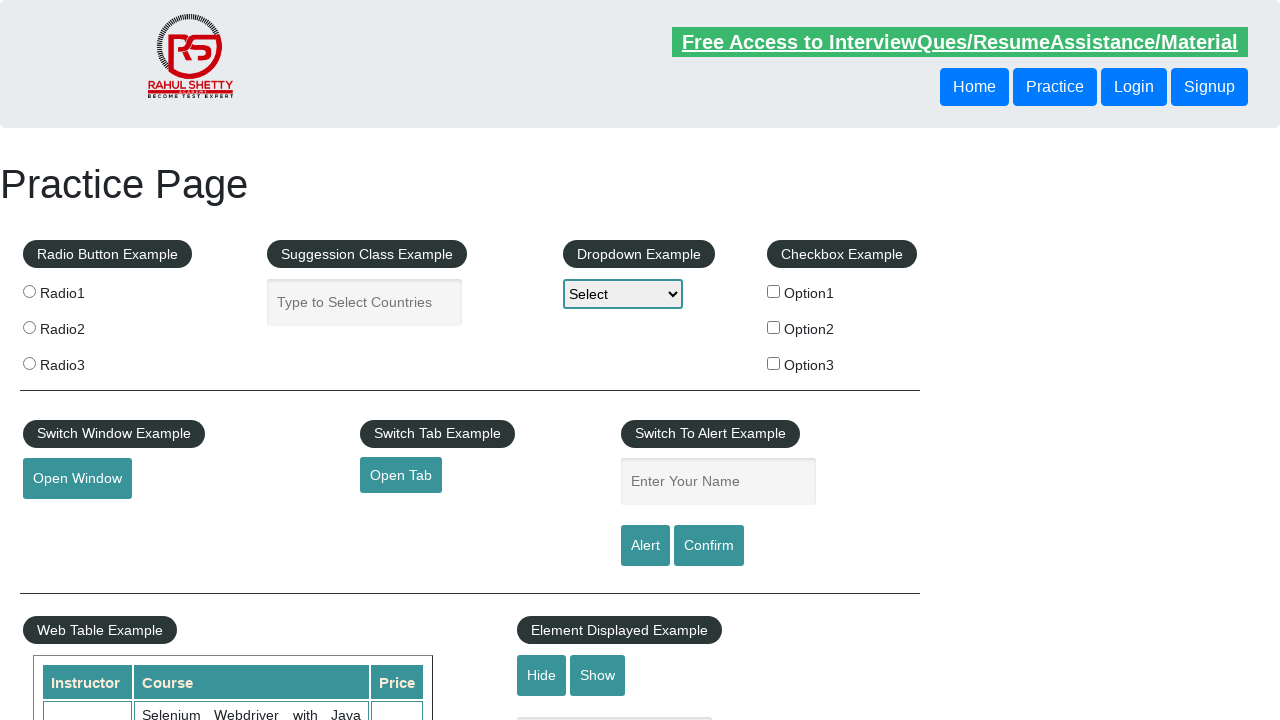

Clicked on the name input field at (718, 482) on #name
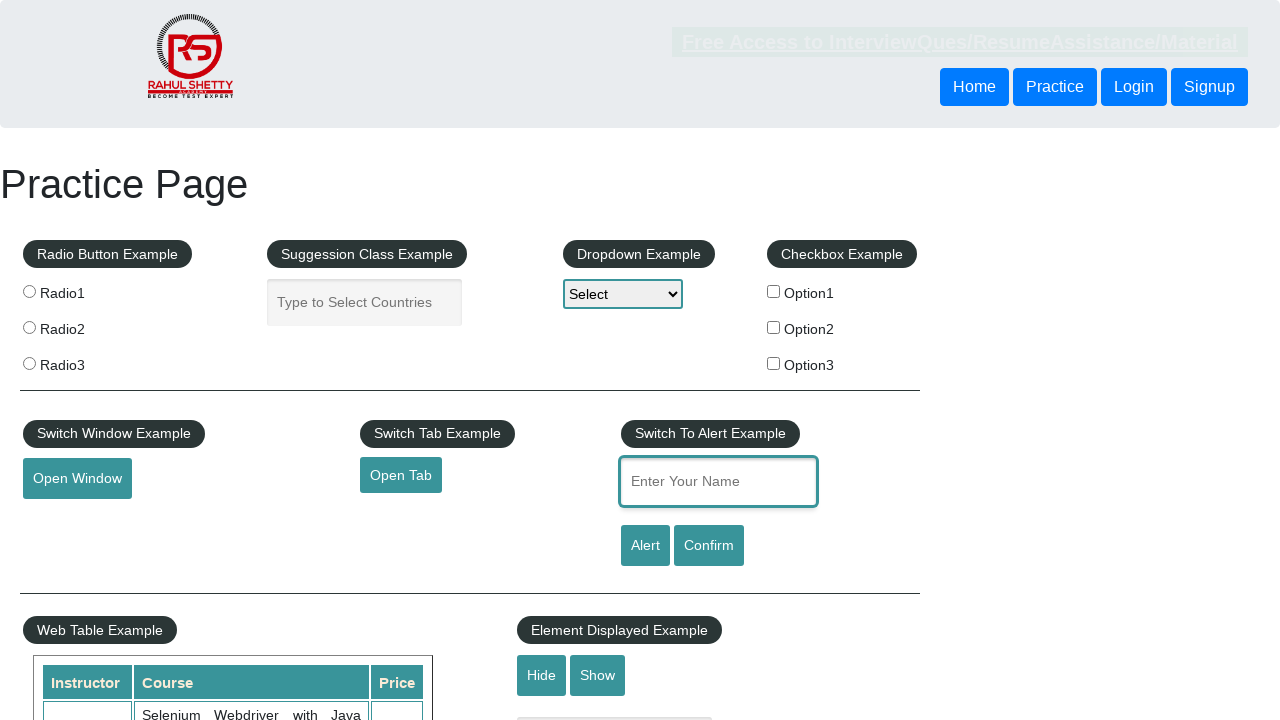

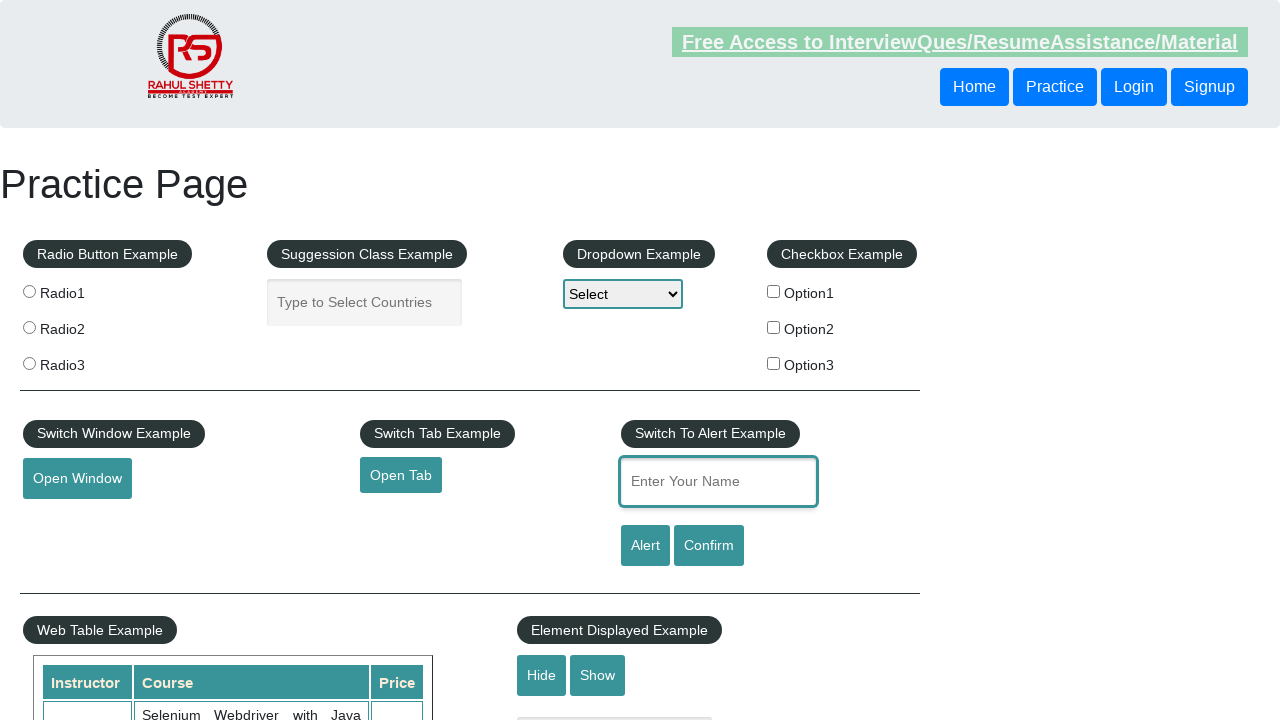